Tests Python.org search functionality by entering "pycon" in the search box and verifying results are returned

Starting URL: http://www.python.org

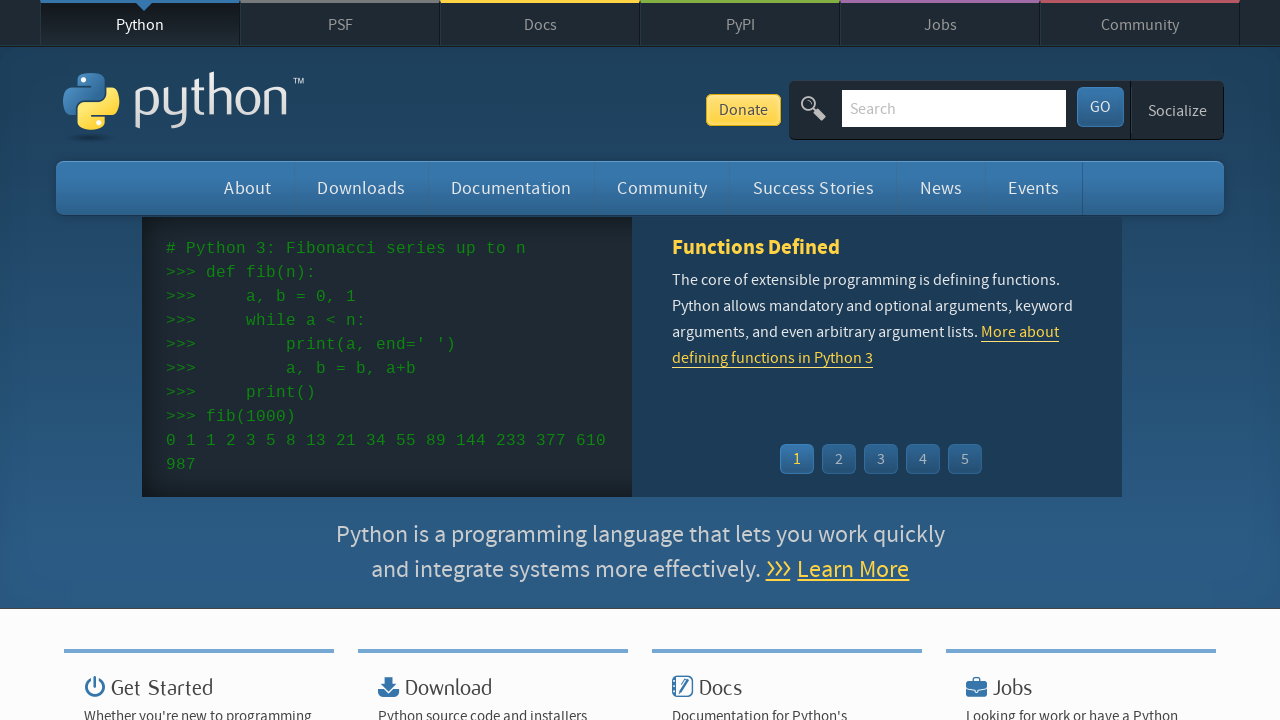

Cleared search box on input[name='q']
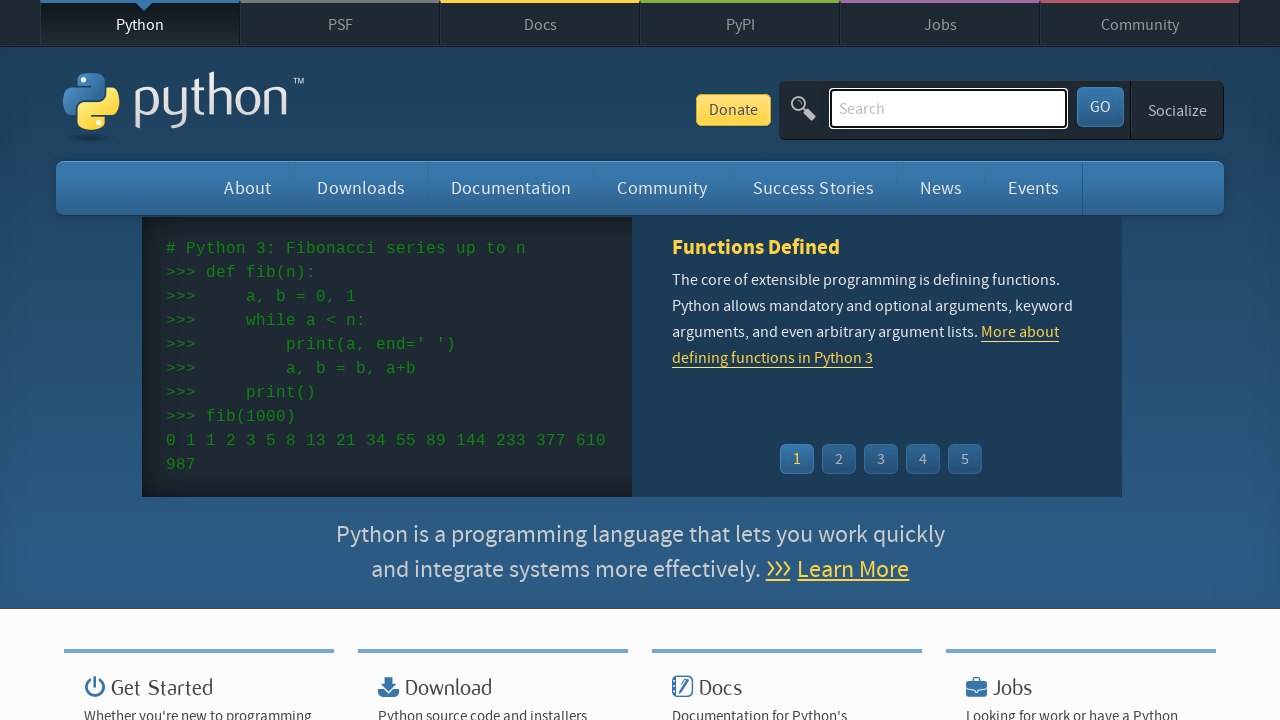

Filled search box with 'pycon' on input[name='q']
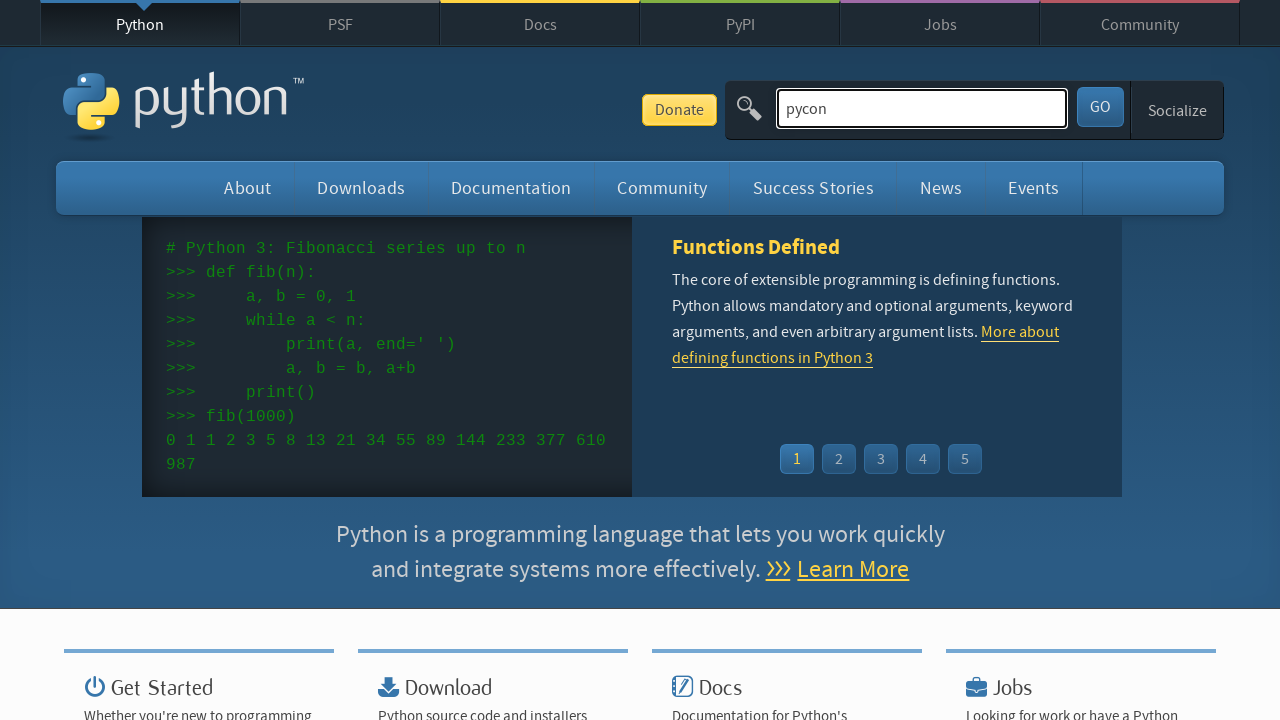

Pressed Enter to submit search query on input[name='q']
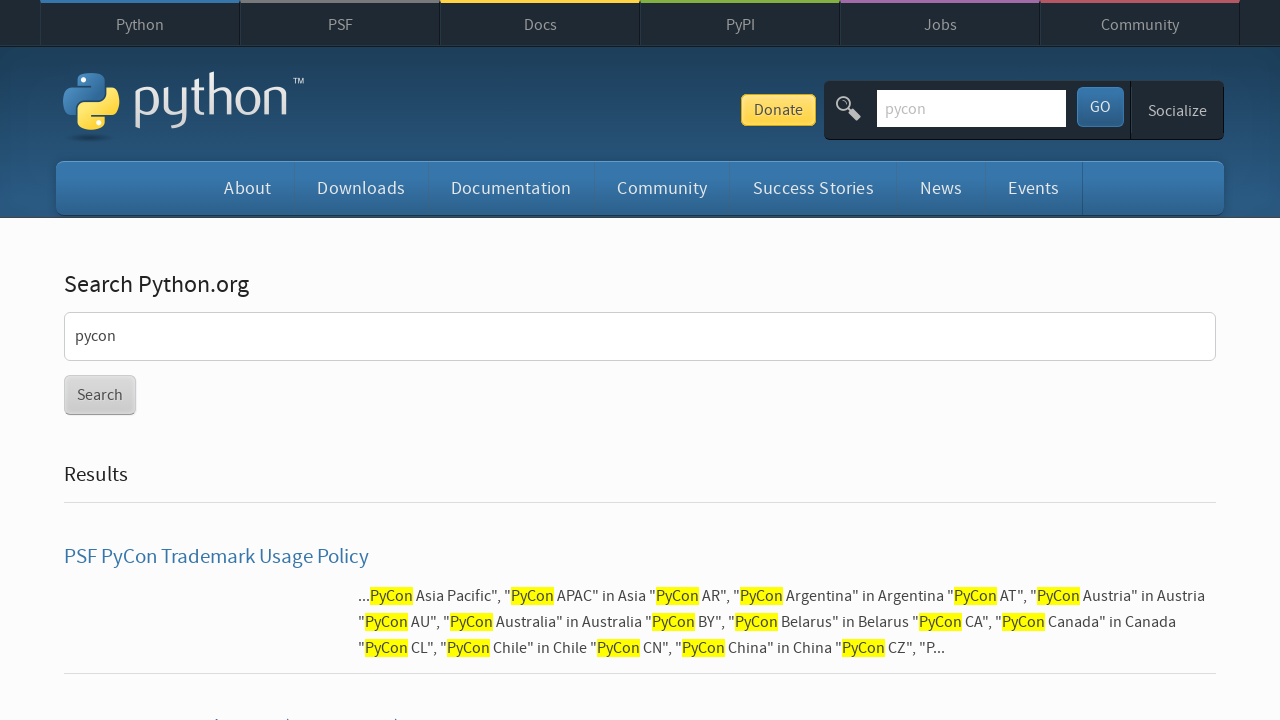

Waited for page to load (networkidle)
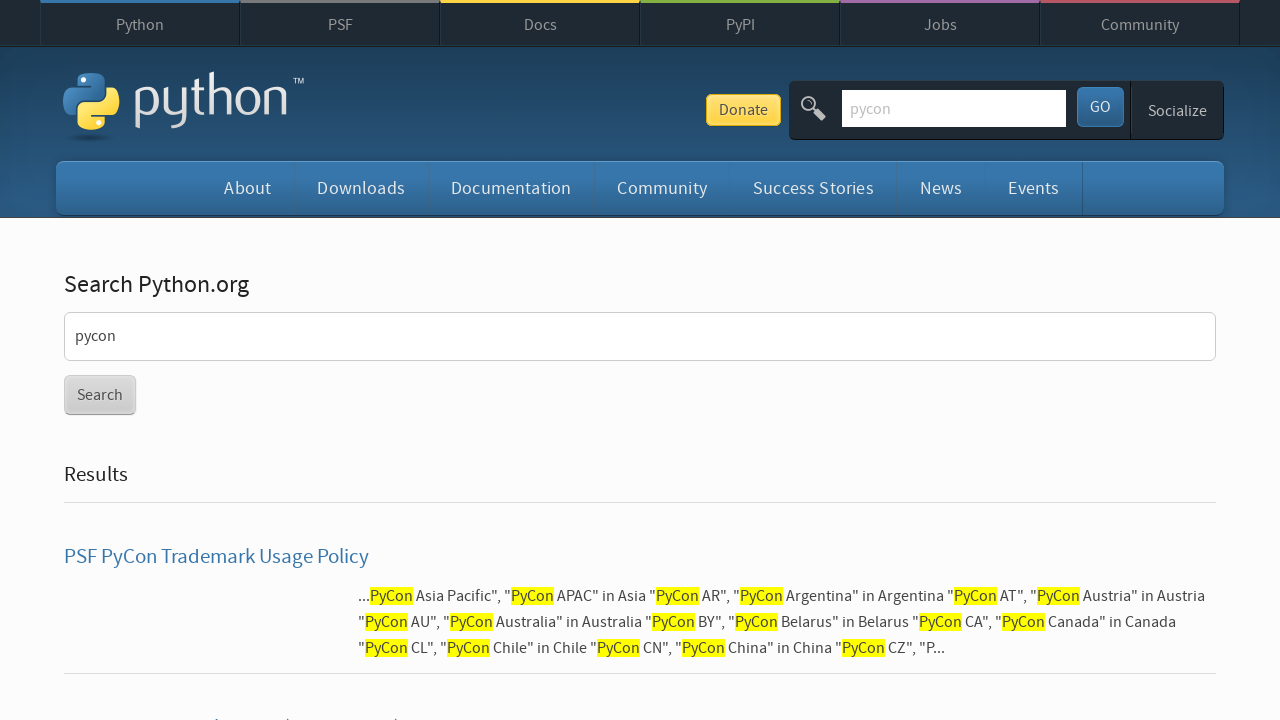

Verified search results are returned (no 'No results found' message)
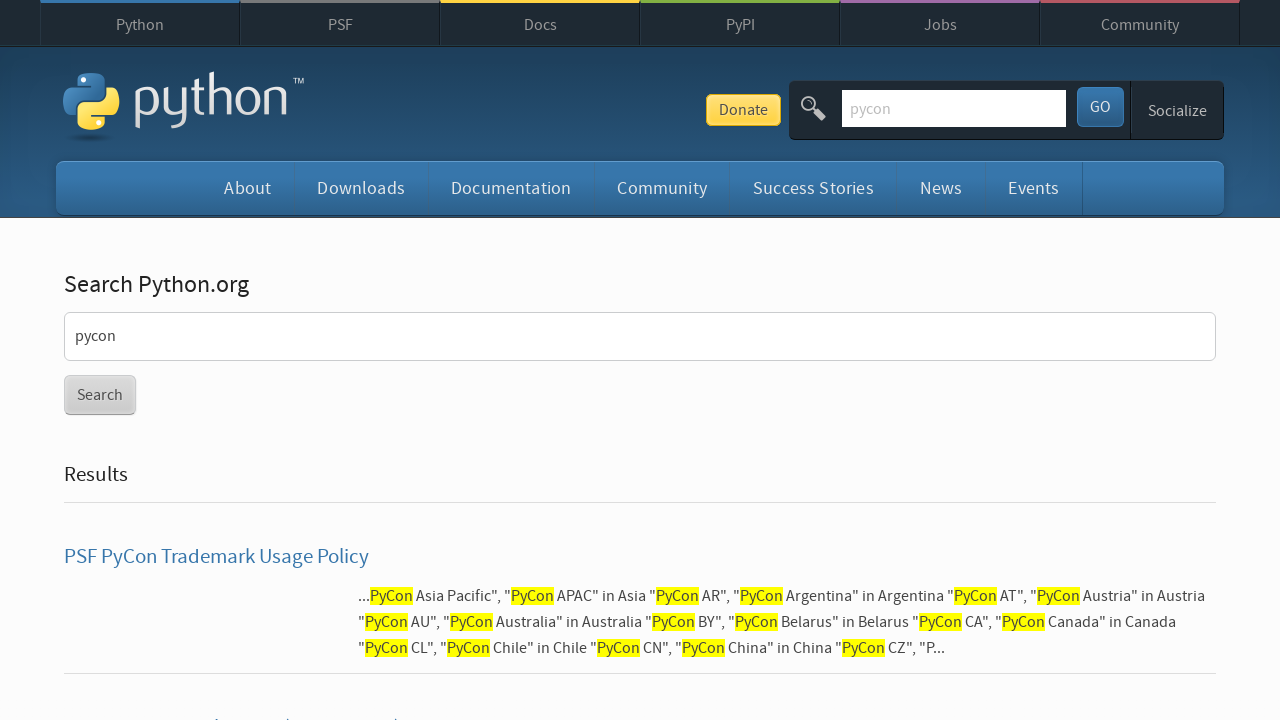

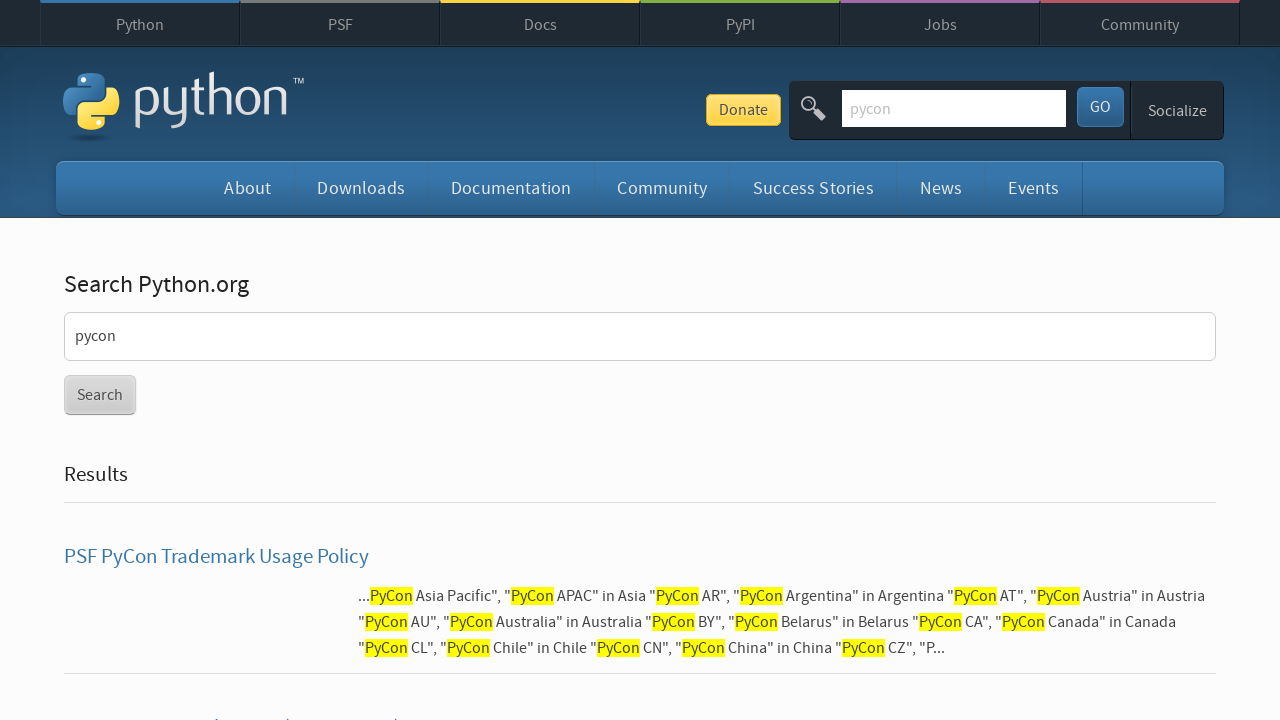